Tests clicking a button that contains a non-breaking space character in its text, demonstrating proper handling of nbsp characters in XPath selectors.

Starting URL: http://uitestingplayground.com/nbsp

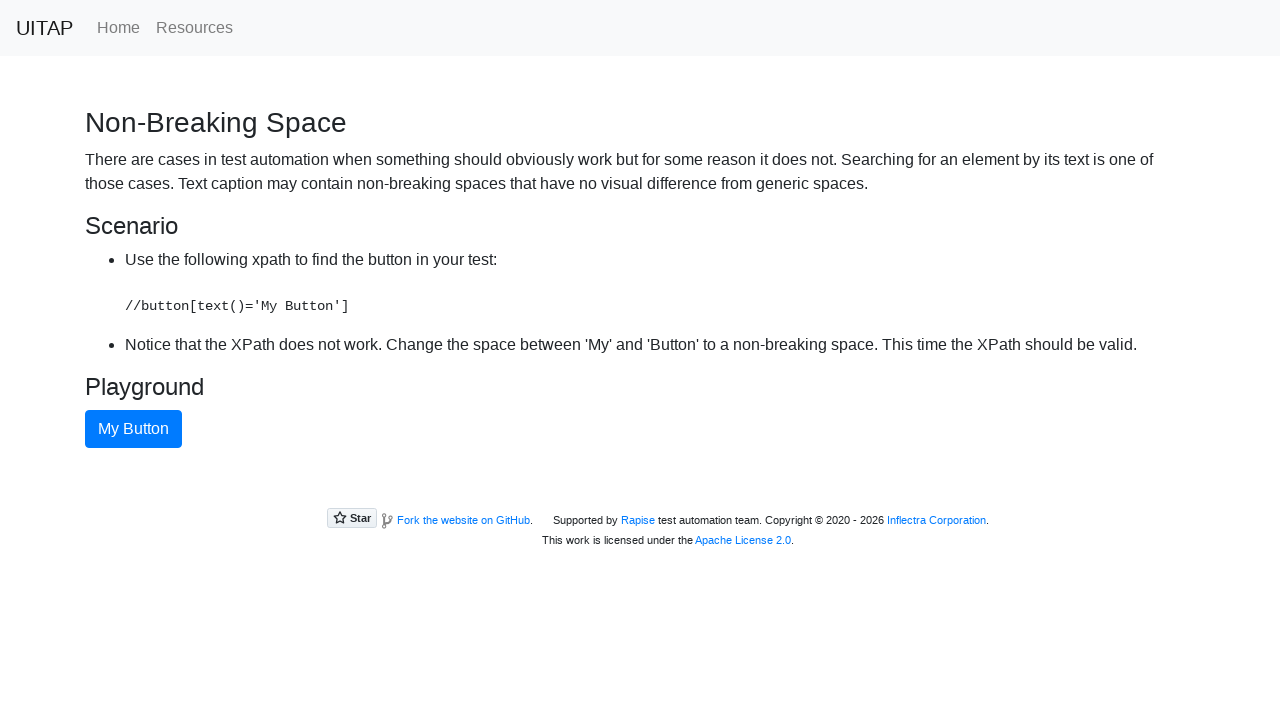

Clicked button containing non-breaking space character in text at (134, 429) on xpath=//button[text()='My Button']
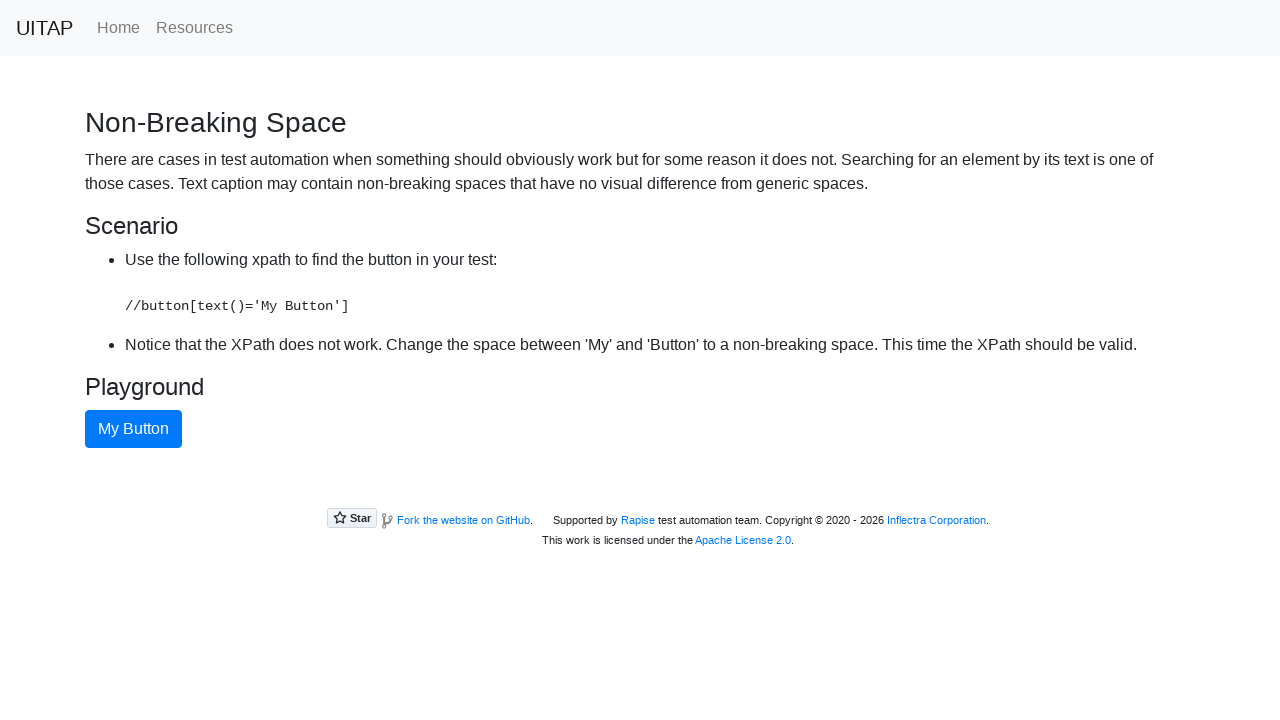

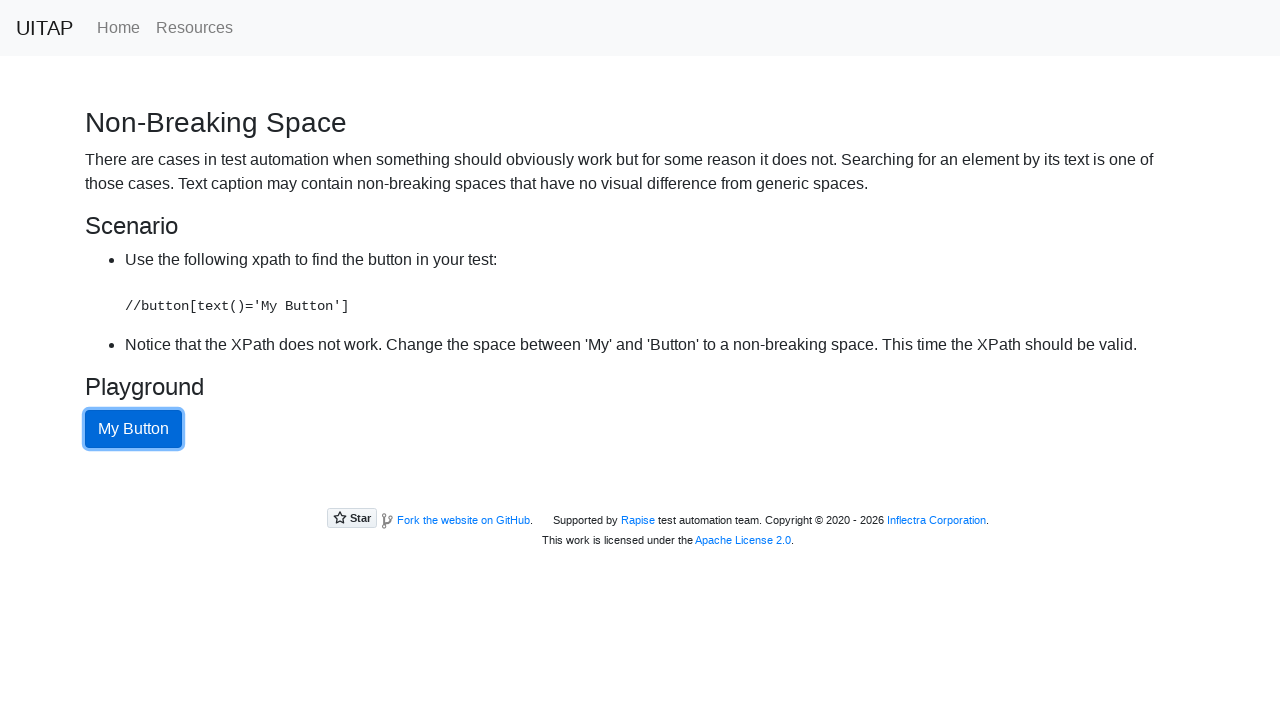